Tests JavaScript confirm alert handling by clicking a button that triggers a confirm dialog, dismissing (canceling) the alert, and verifying the result message

Starting URL: https://the-internet.herokuapp.com/javascript_alerts

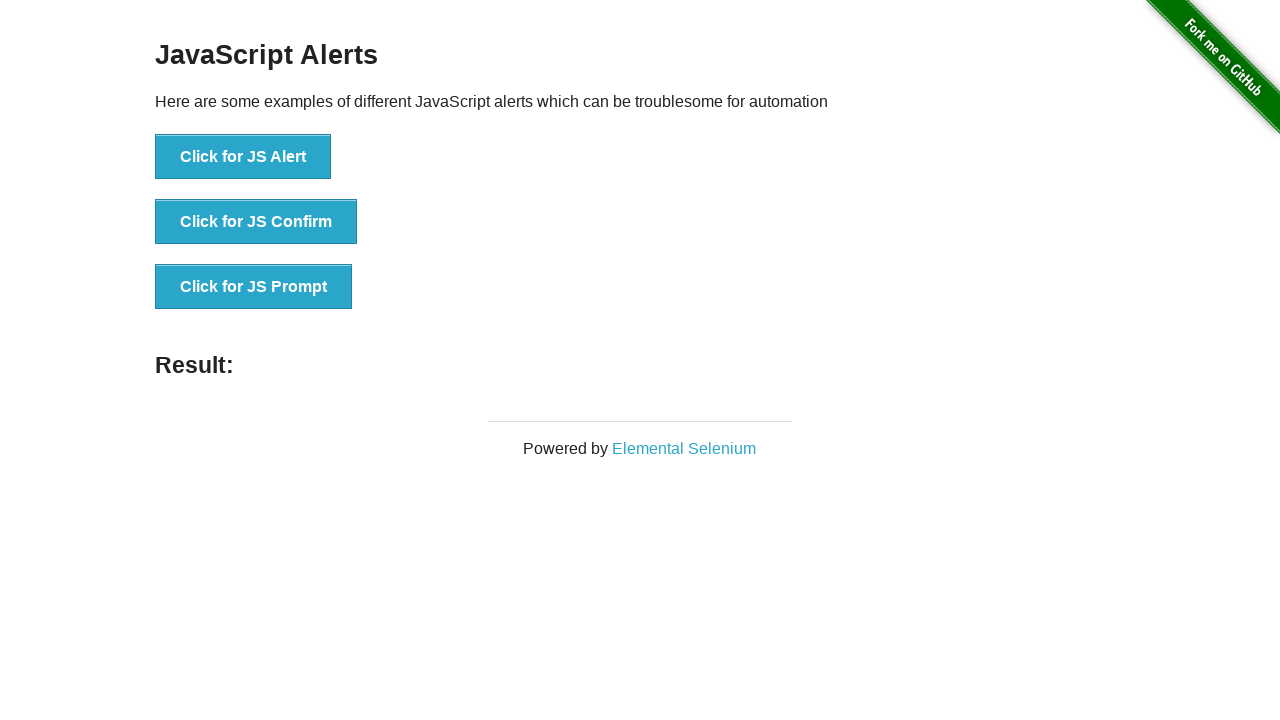

Clicked 'Click for JS Confirm' button to trigger confirm dialog at (256, 222) on xpath=//button[text()='Click for JS Confirm']
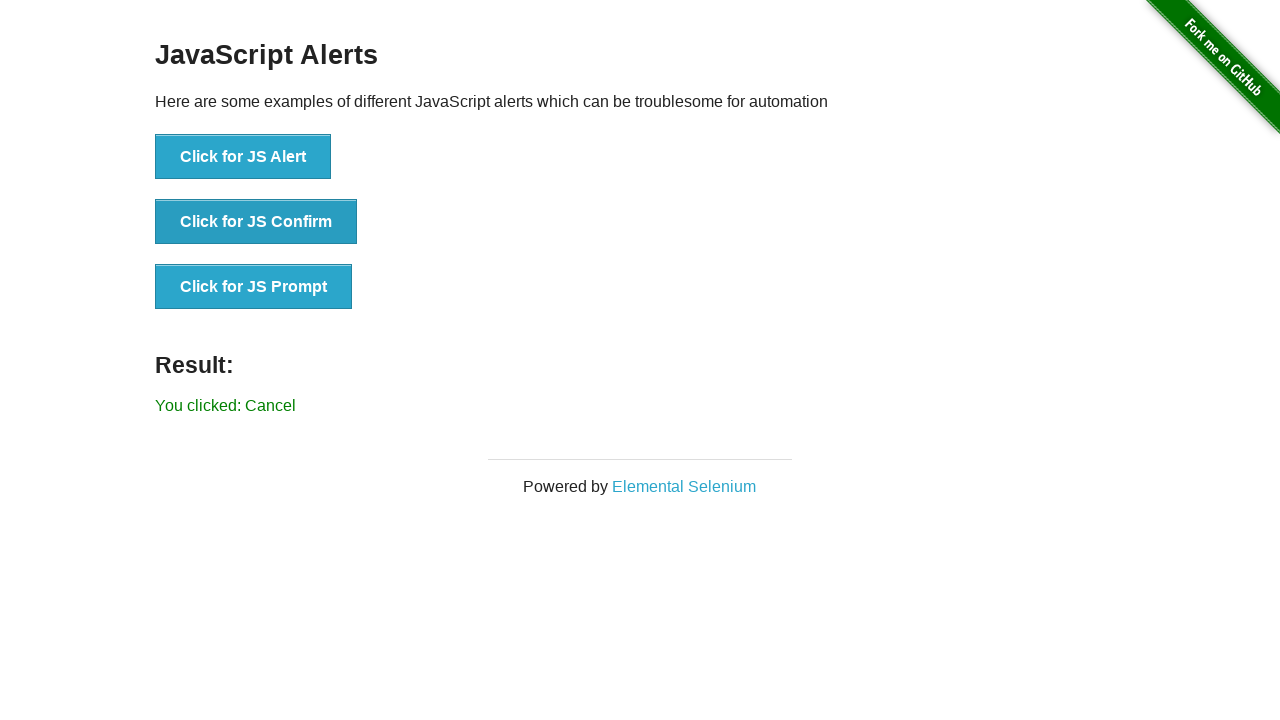

Set up dialog handler to dismiss (cancel) the confirm alert
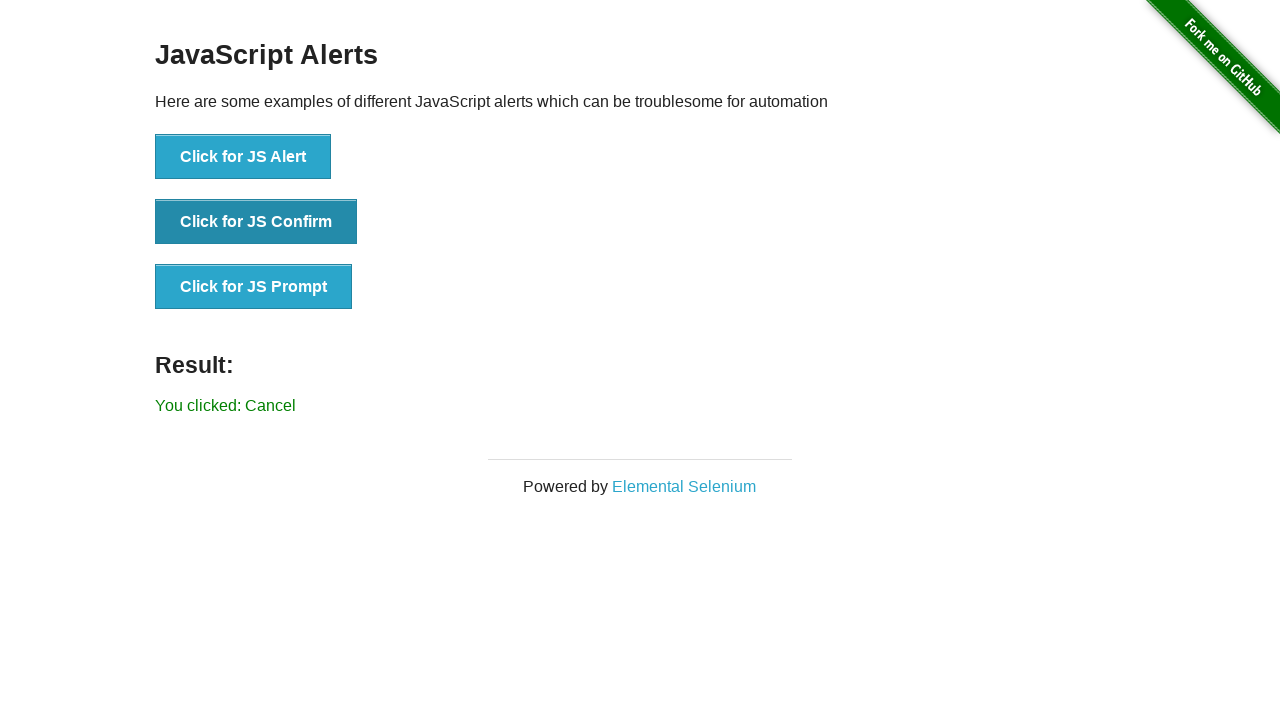

Clicked 'Click for JS Confirm' button again to trigger confirm dialog with handler active at (256, 222) on xpath=//button[text()='Click for JS Confirm']
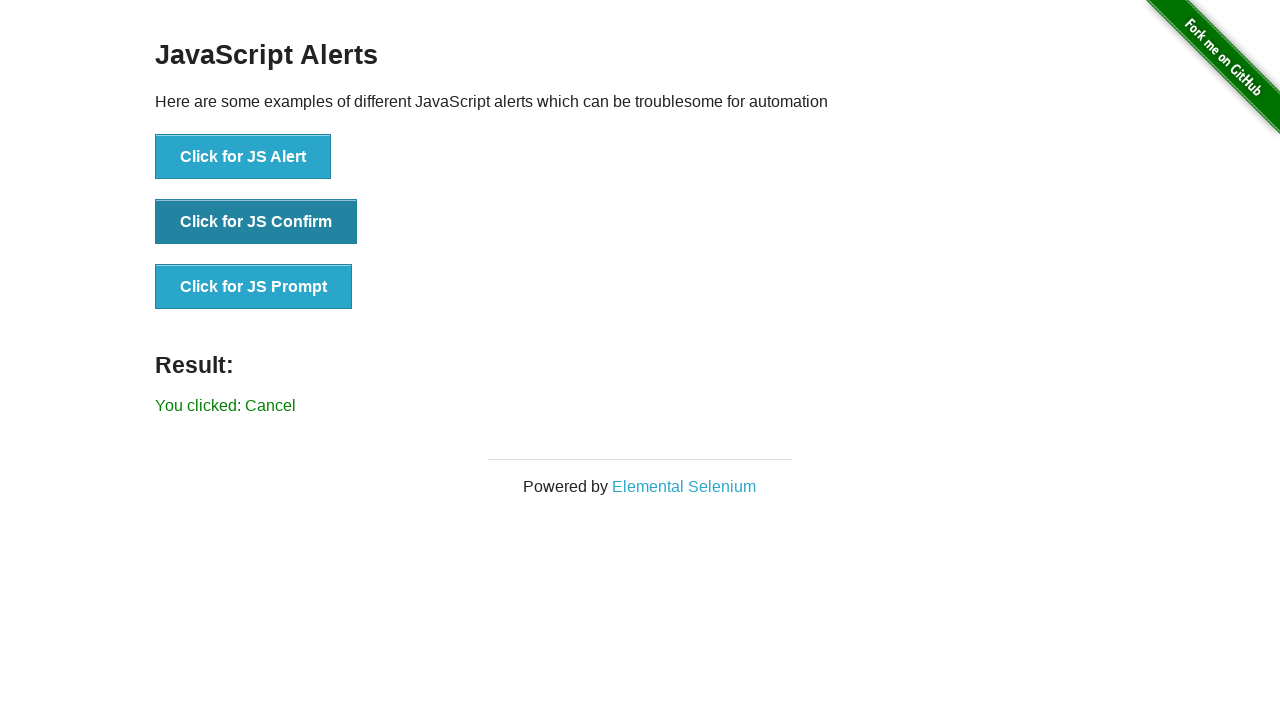

Verified result element is present after dismissing confirm alert
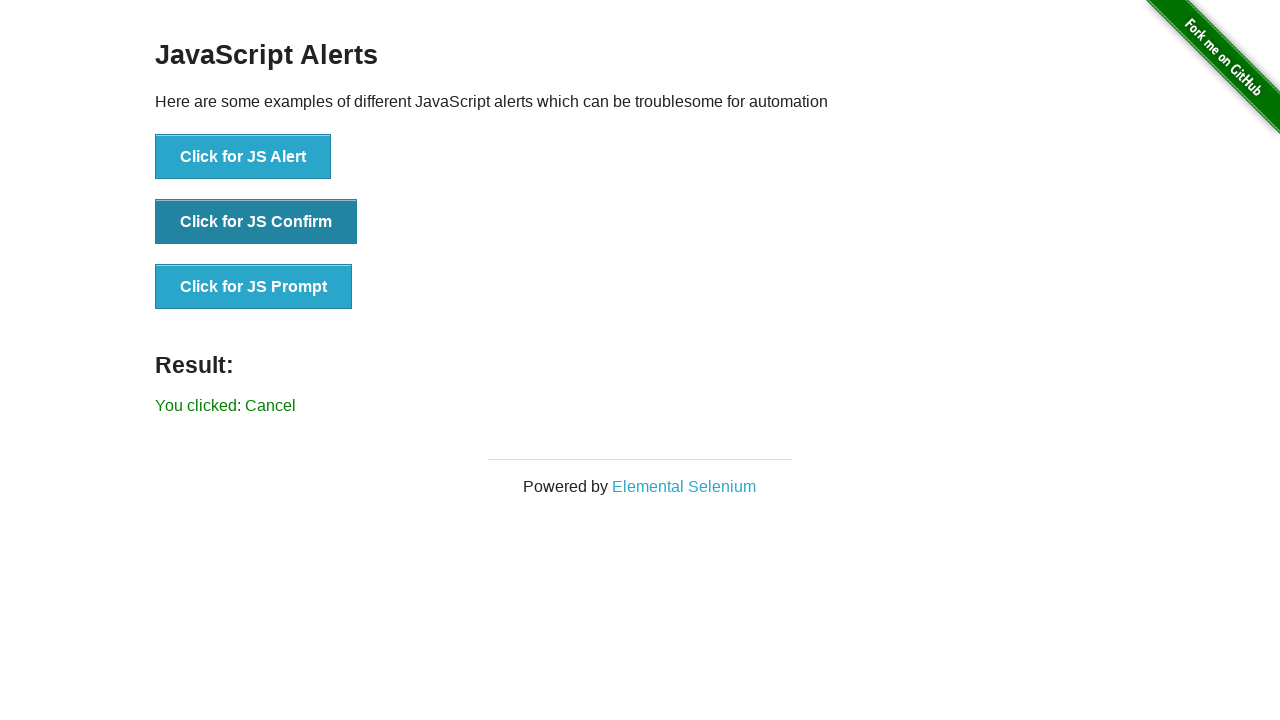

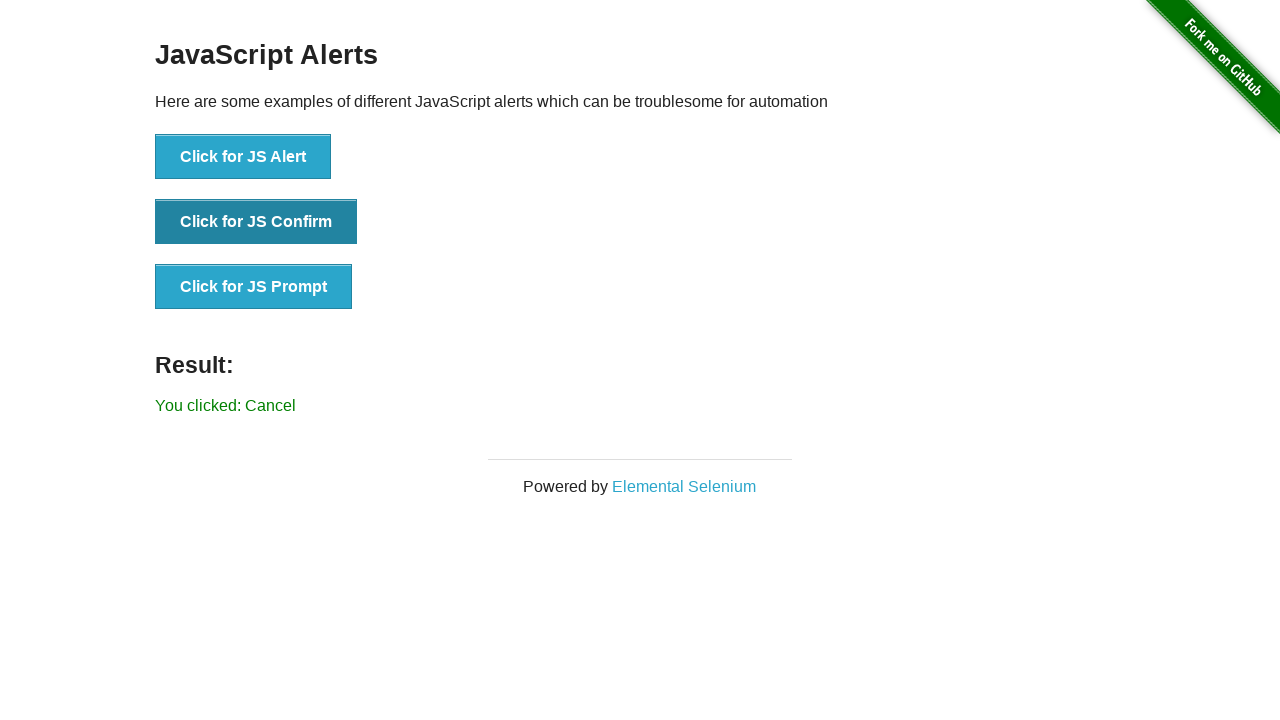